Tests the dynamic loading page by clicking a start button and waiting for a "Hello World!" message to appear after the loading completes.

Starting URL: http://the-internet.herokuapp.com/dynamic_loading/2

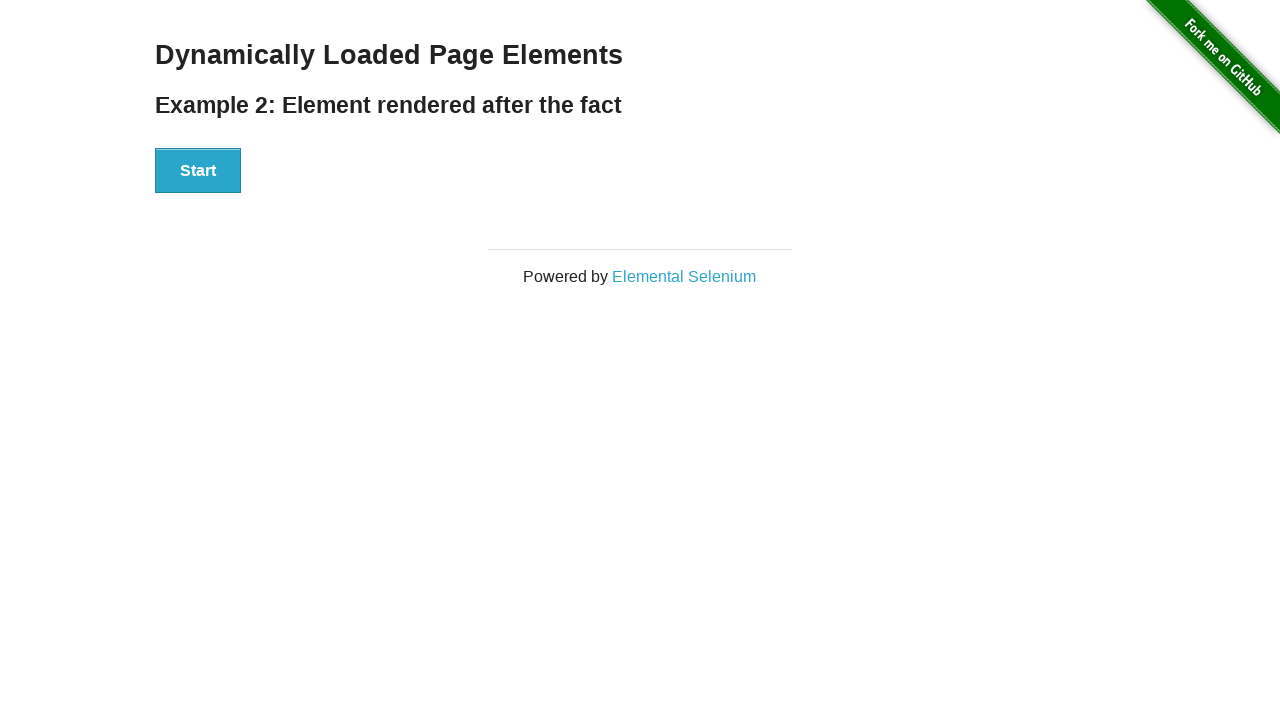

Clicked start button to begin dynamic loading at (198, 171) on #start button
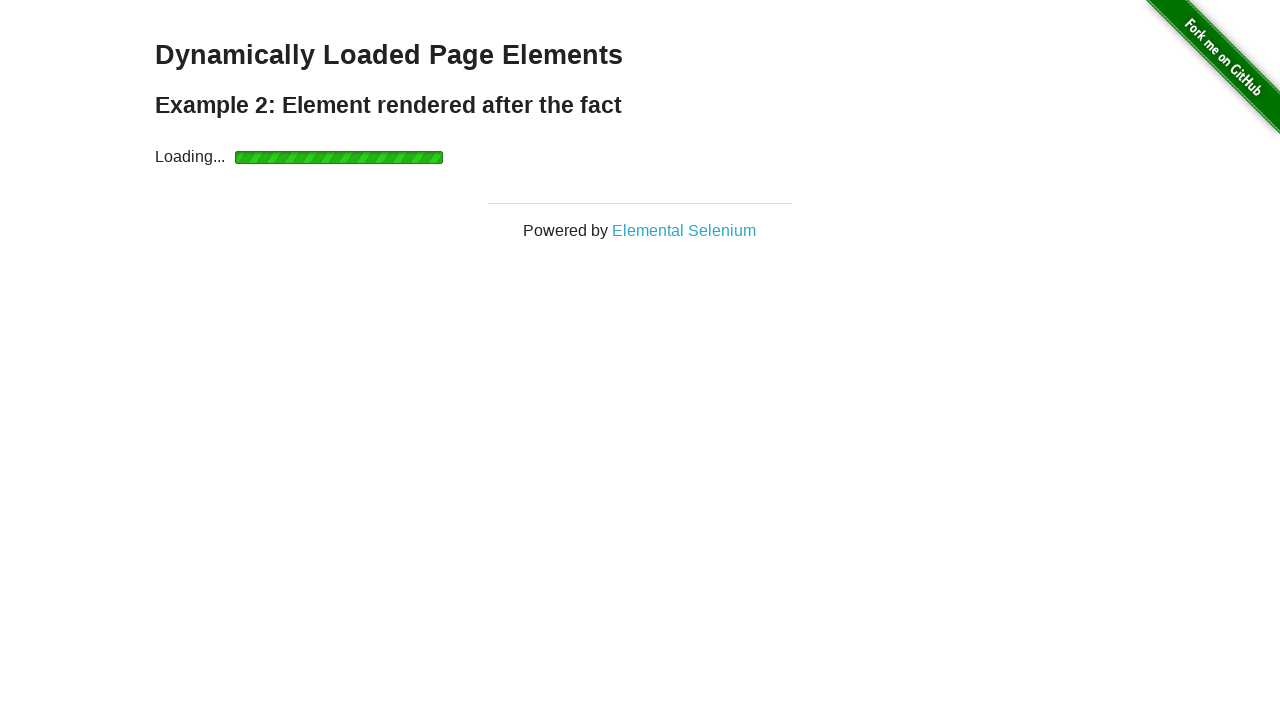

Waited for finish element to become visible after loading completed
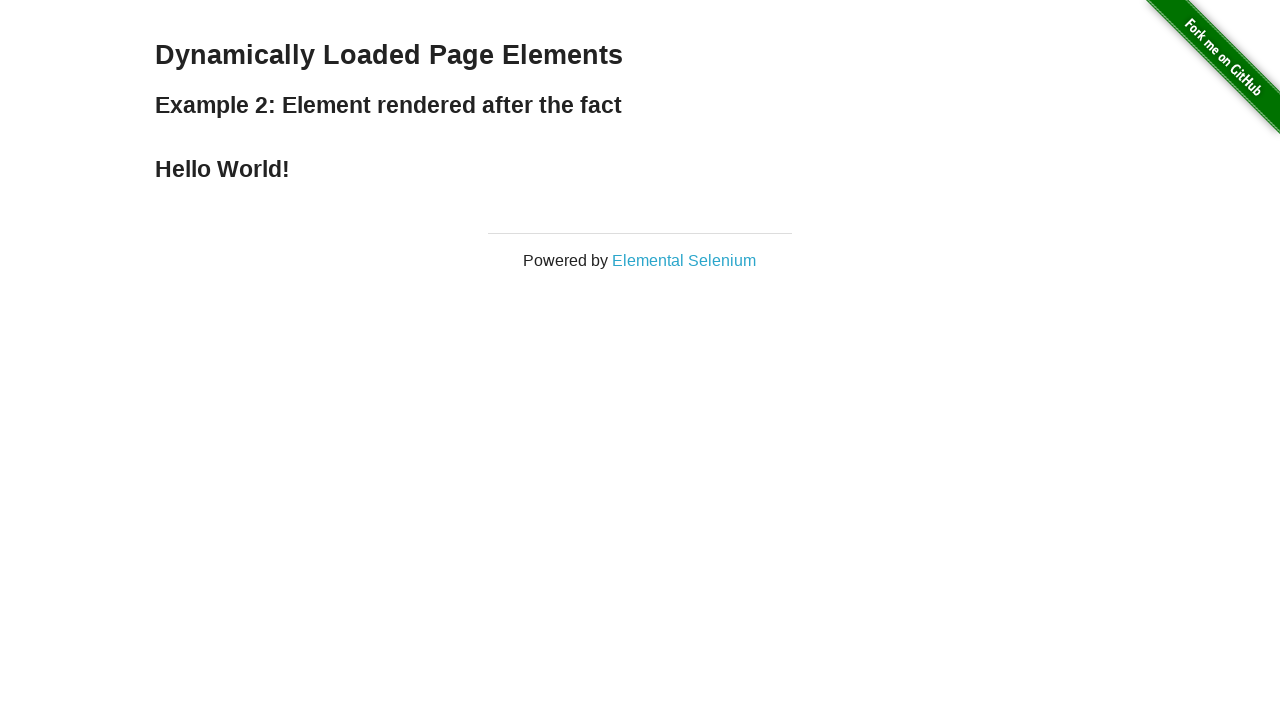

Retrieved text content from finish element
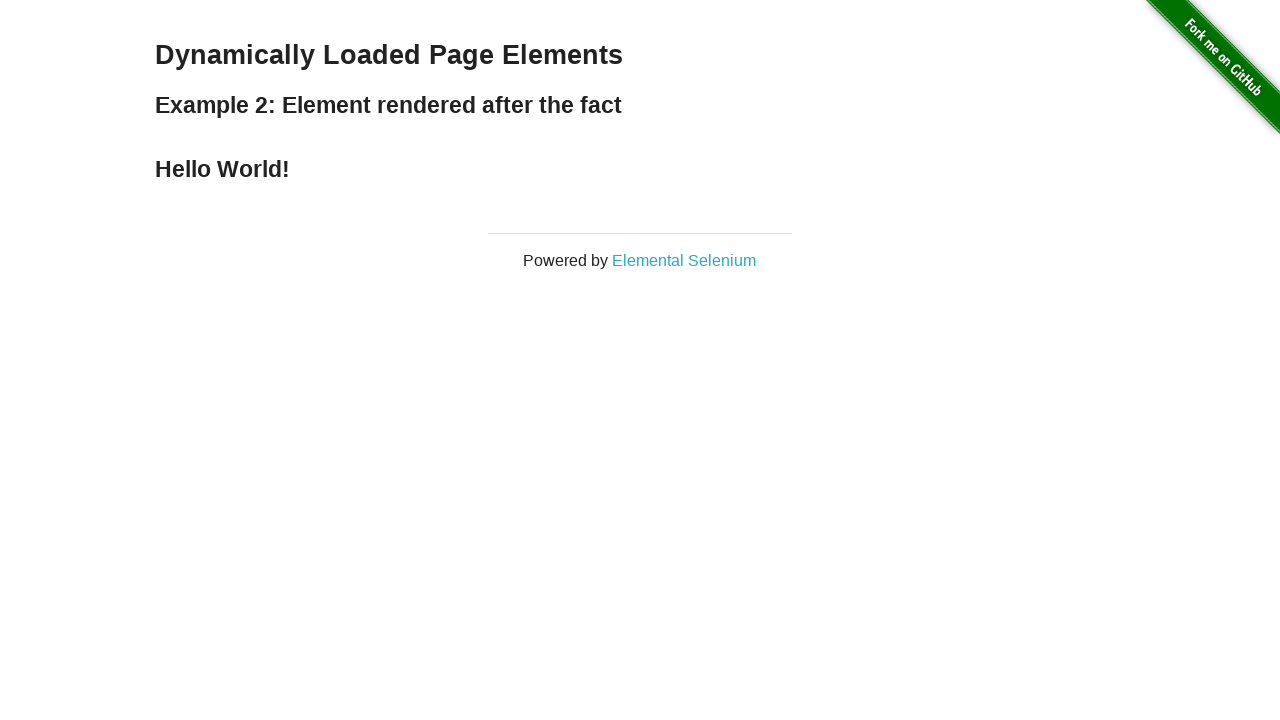

Verified 'Hello World!' message appeared after dynamic loading
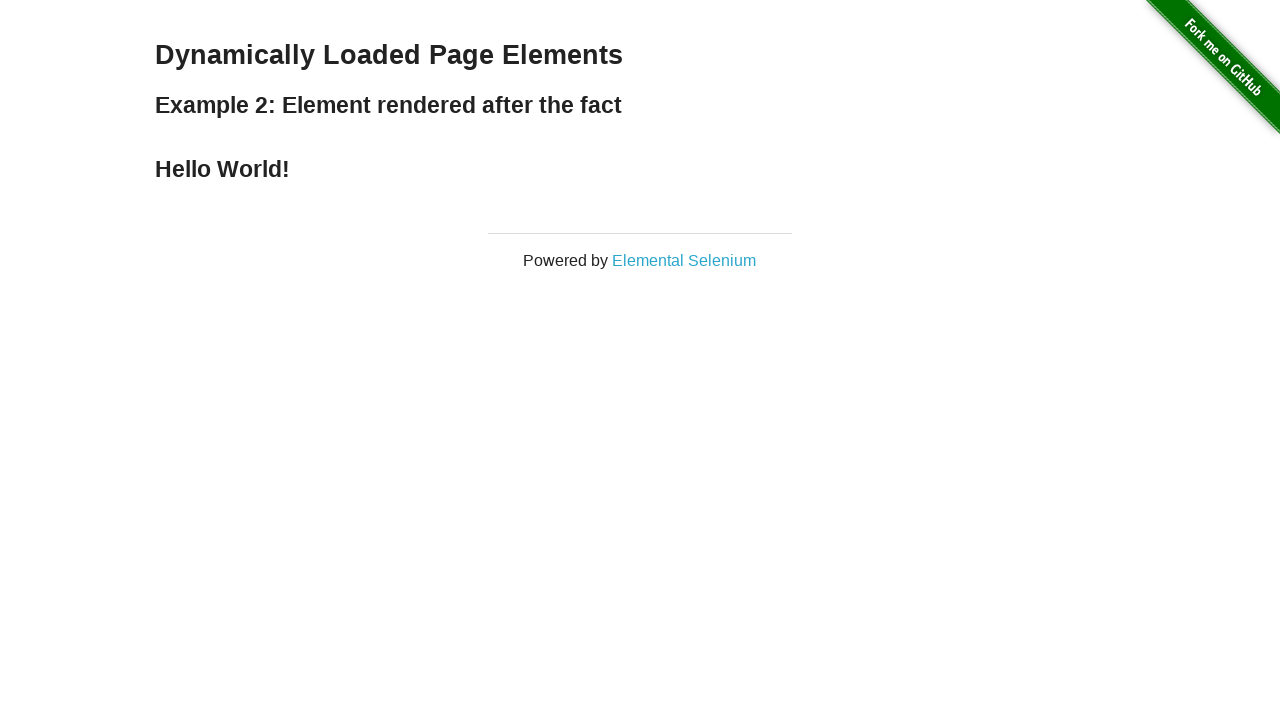

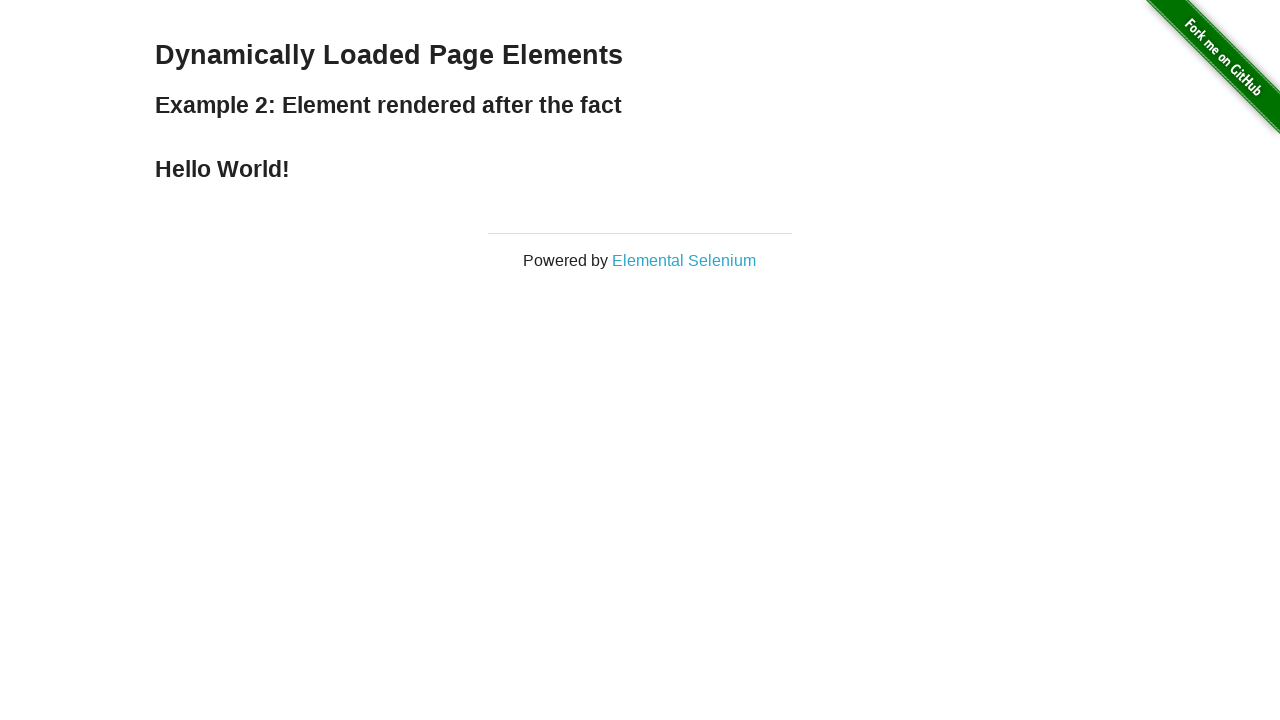